Tests adding specific vegetable items (Cucumber, Broccoli, Beetroot) to cart on an e-commerce practice site by iterating through products and clicking "Add to cart" for matching items

Starting URL: https://rahulshettyacademy.com/seleniumPractise/

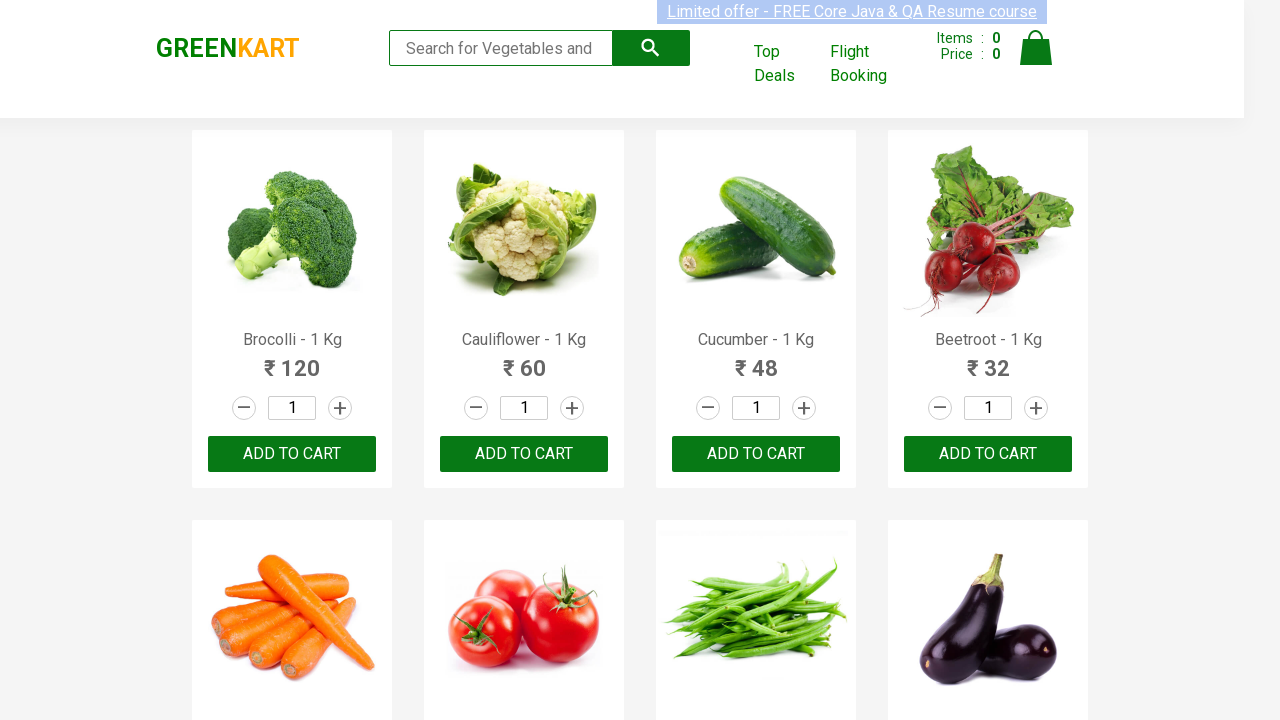

Waited for product list to load
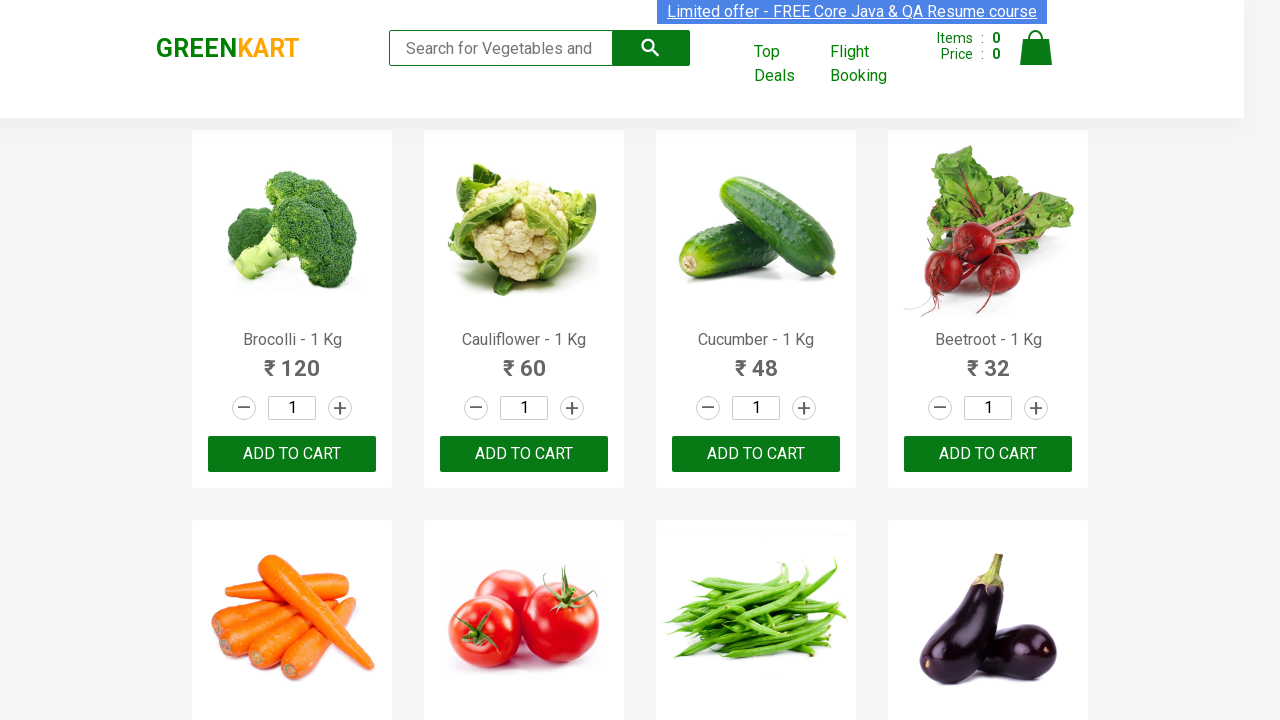

Retrieved all product elements from page
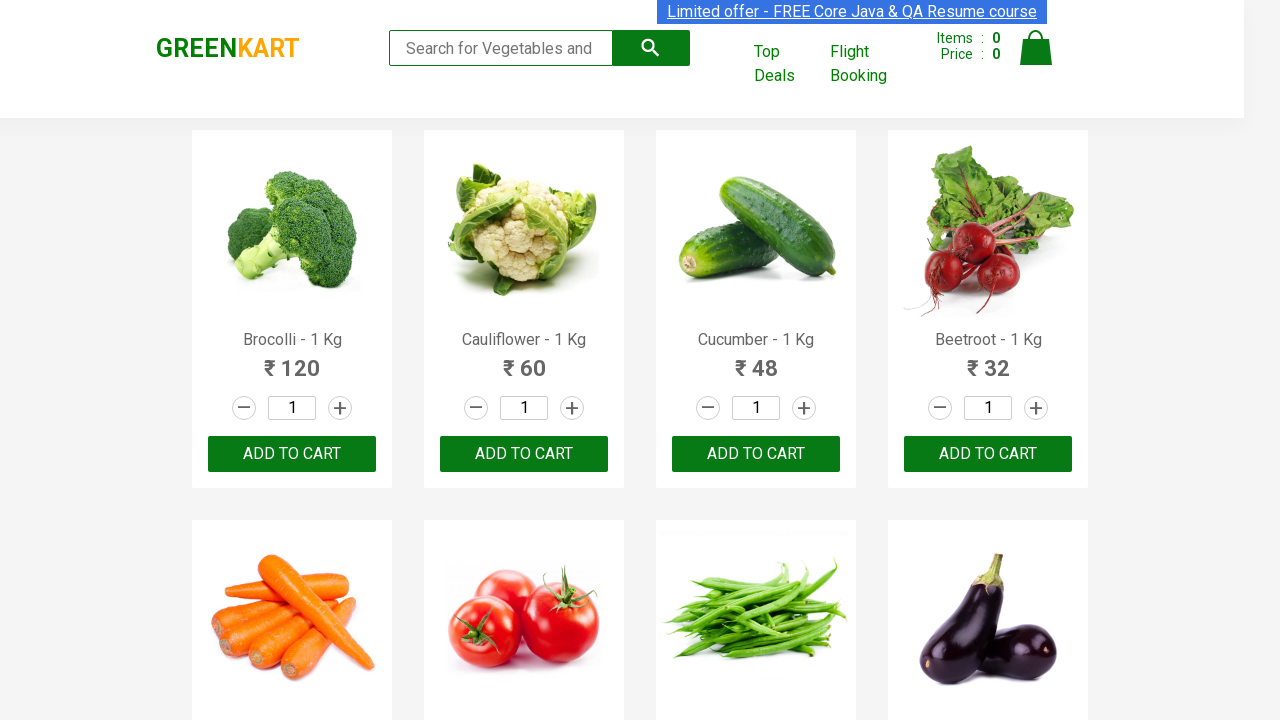

Added 'Brocolli' to cart (1/3) at (292, 454) on xpath=//div[@class='product-action']/button >> nth=0
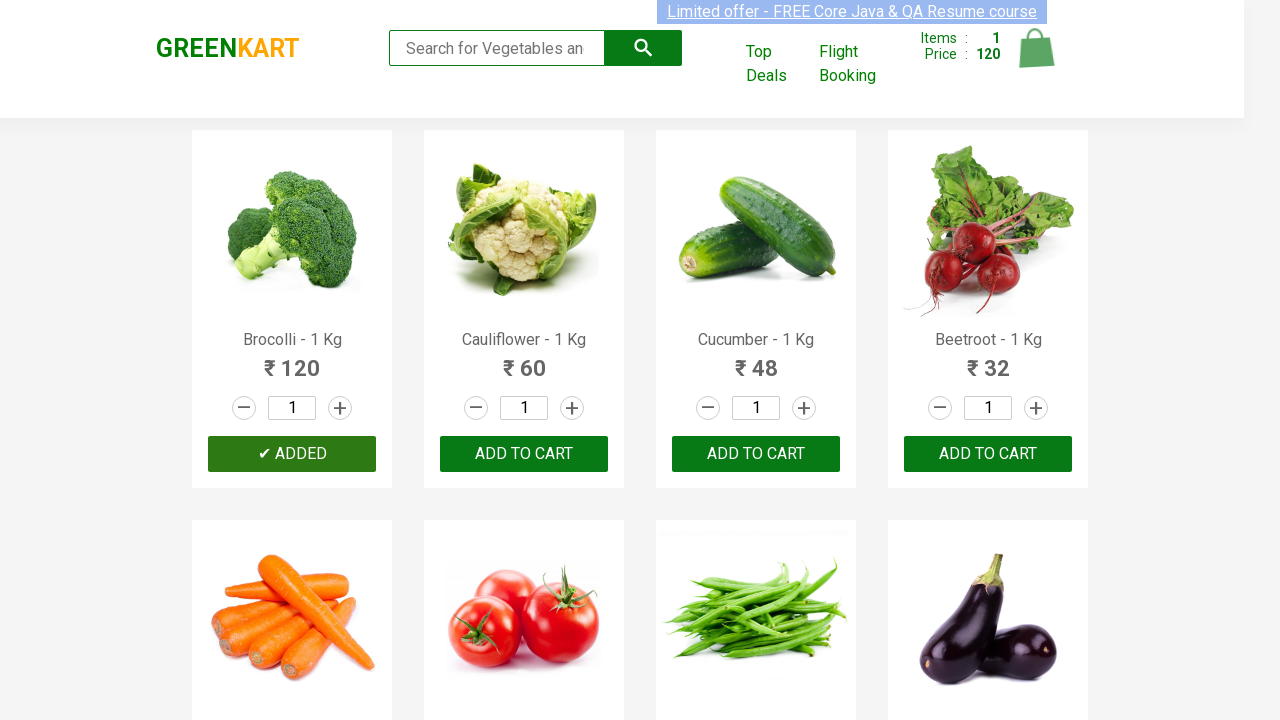

Added 'Cucumber' to cart (2/3) at (756, 454) on xpath=//div[@class='product-action']/button >> nth=2
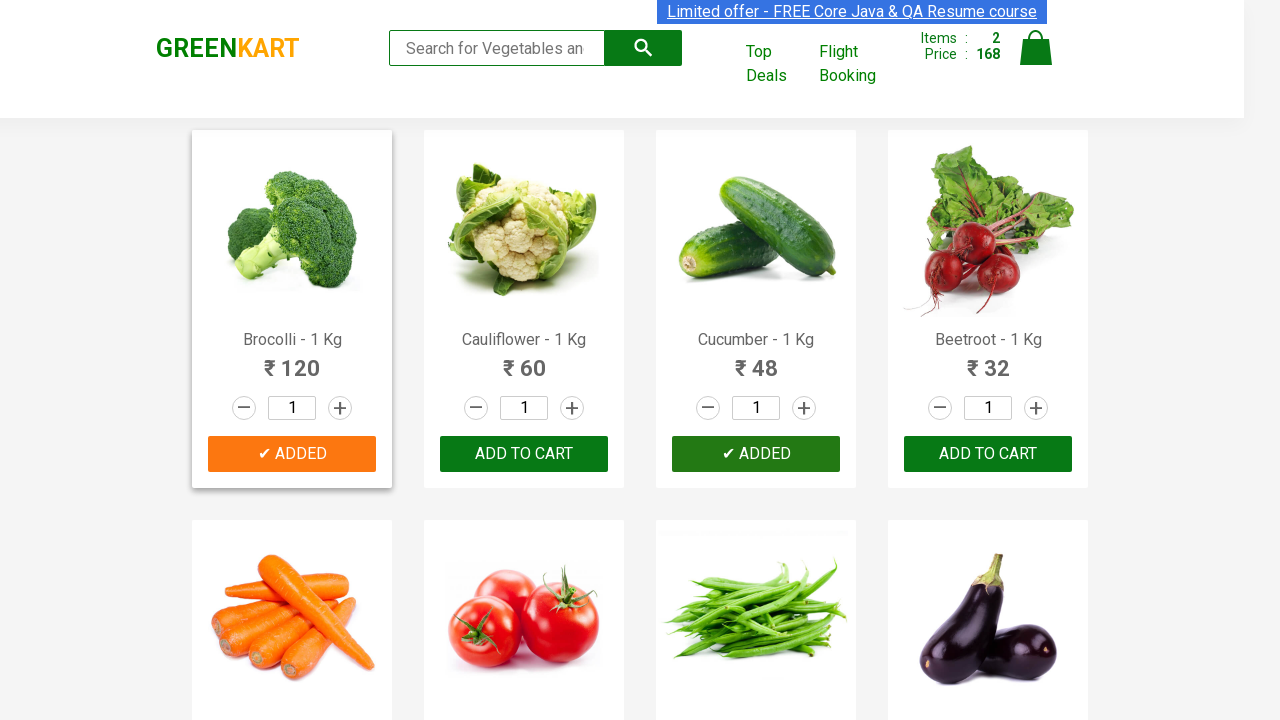

Added 'Beetroot' to cart (3/3) at (988, 454) on xpath=//div[@class='product-action']/button >> nth=3
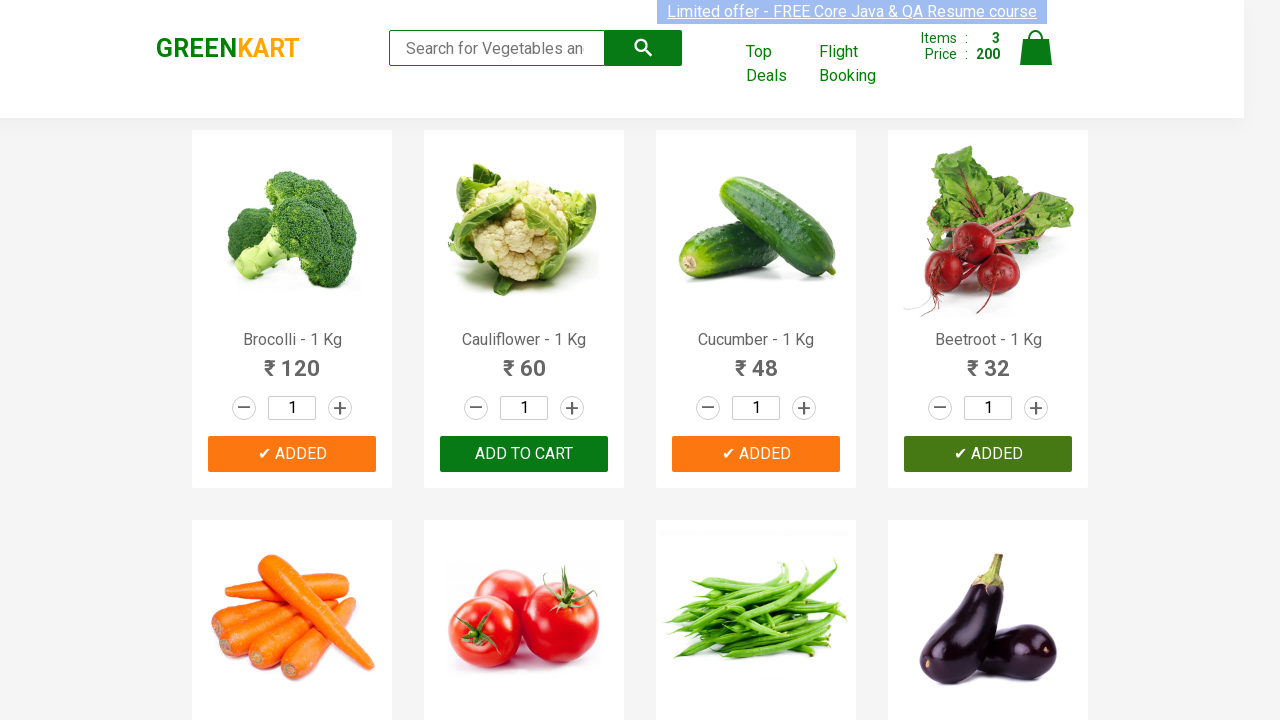

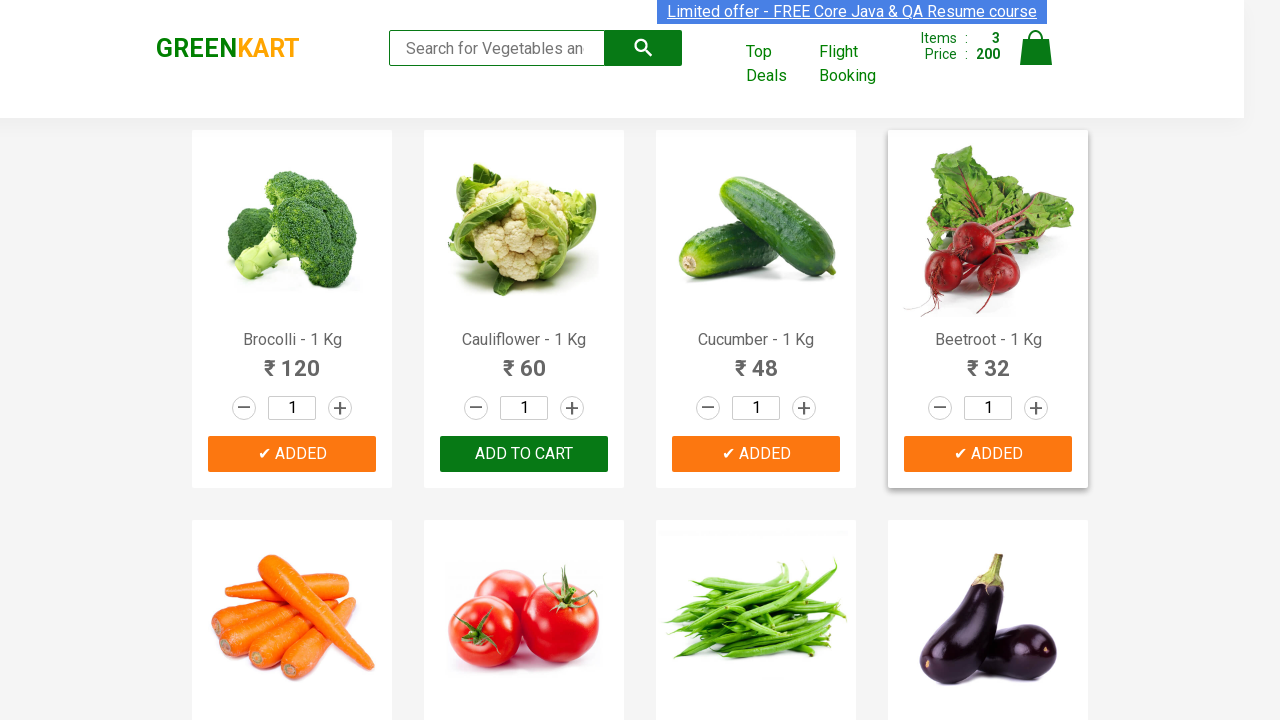